Fills the username input field using fill method

Starting URL: https://the-internet.herokuapp.com/login

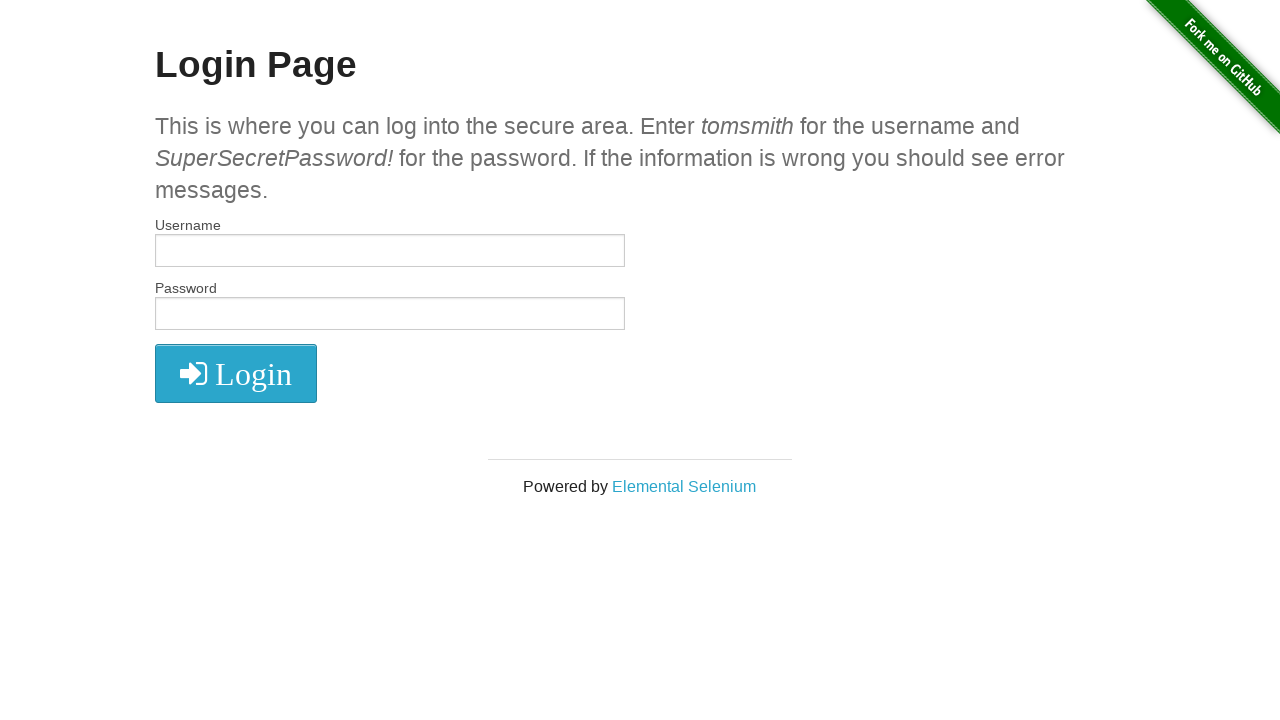

Filled username input field with 'foo bar' using fill method on #username
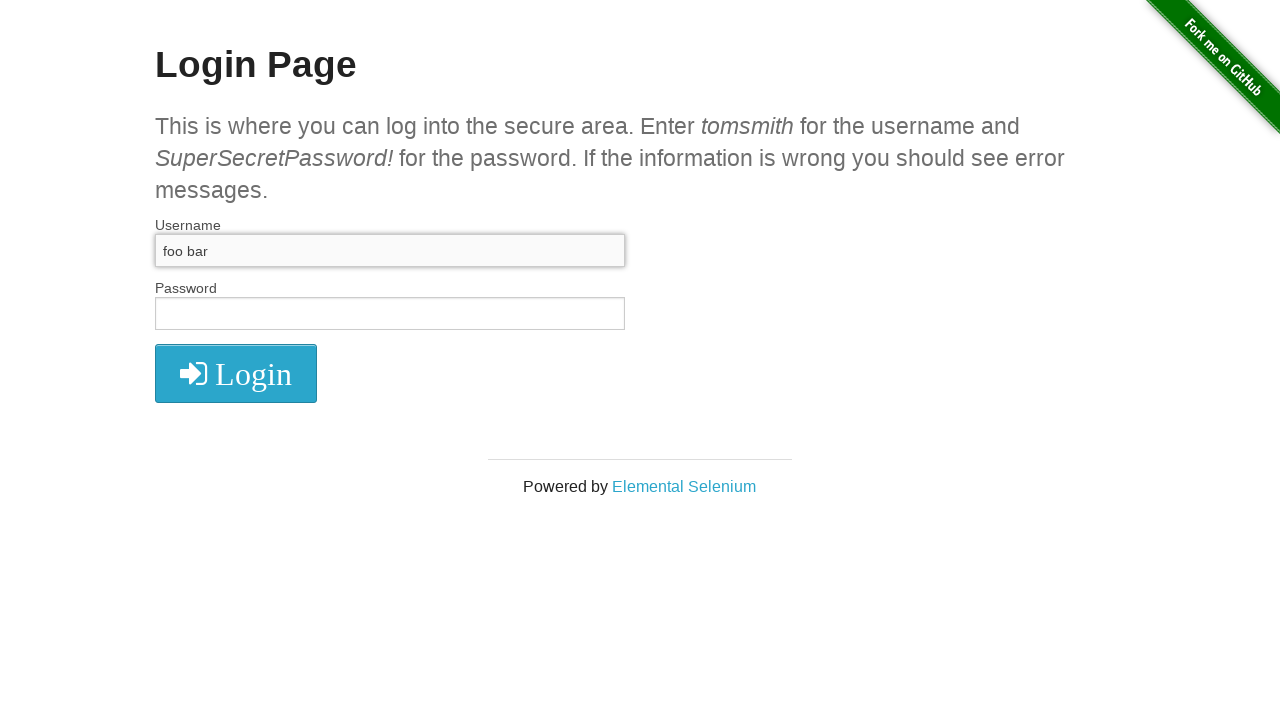

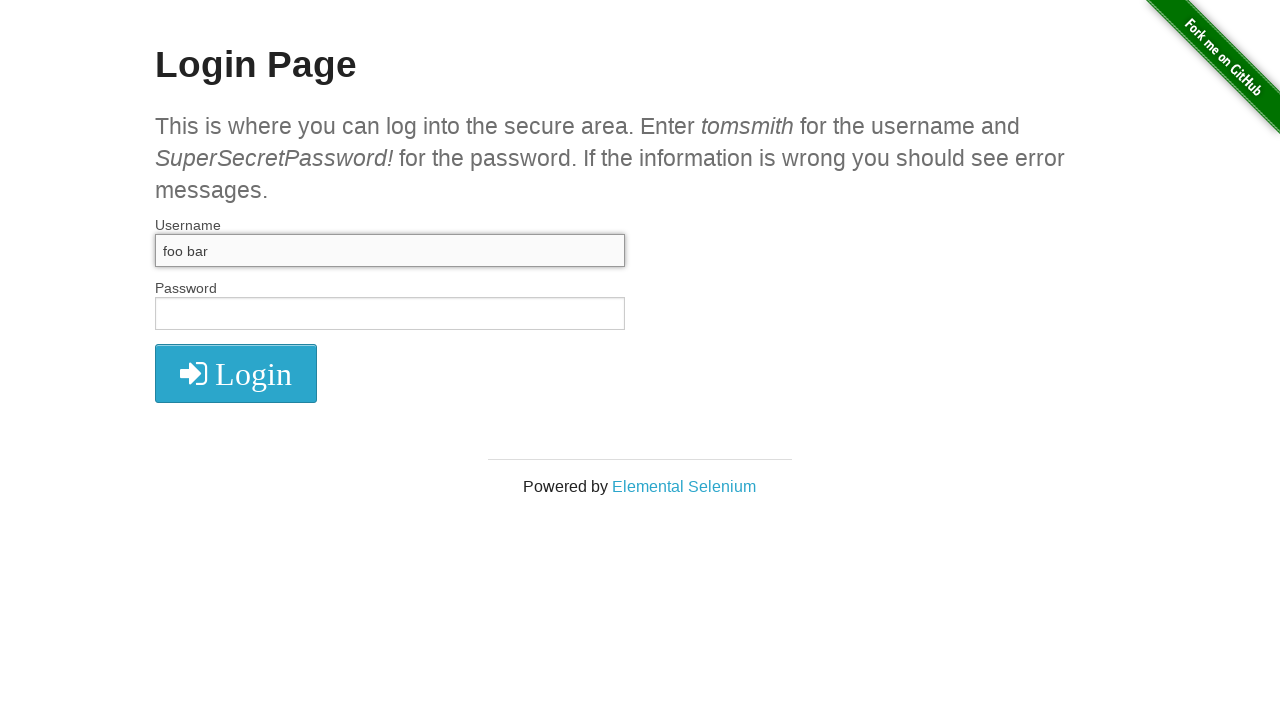